Navigates to the Hover Demo page and verifies the second button has the correct teal background color

Starting URL: https://www.lambdatest.com/selenium-playground/

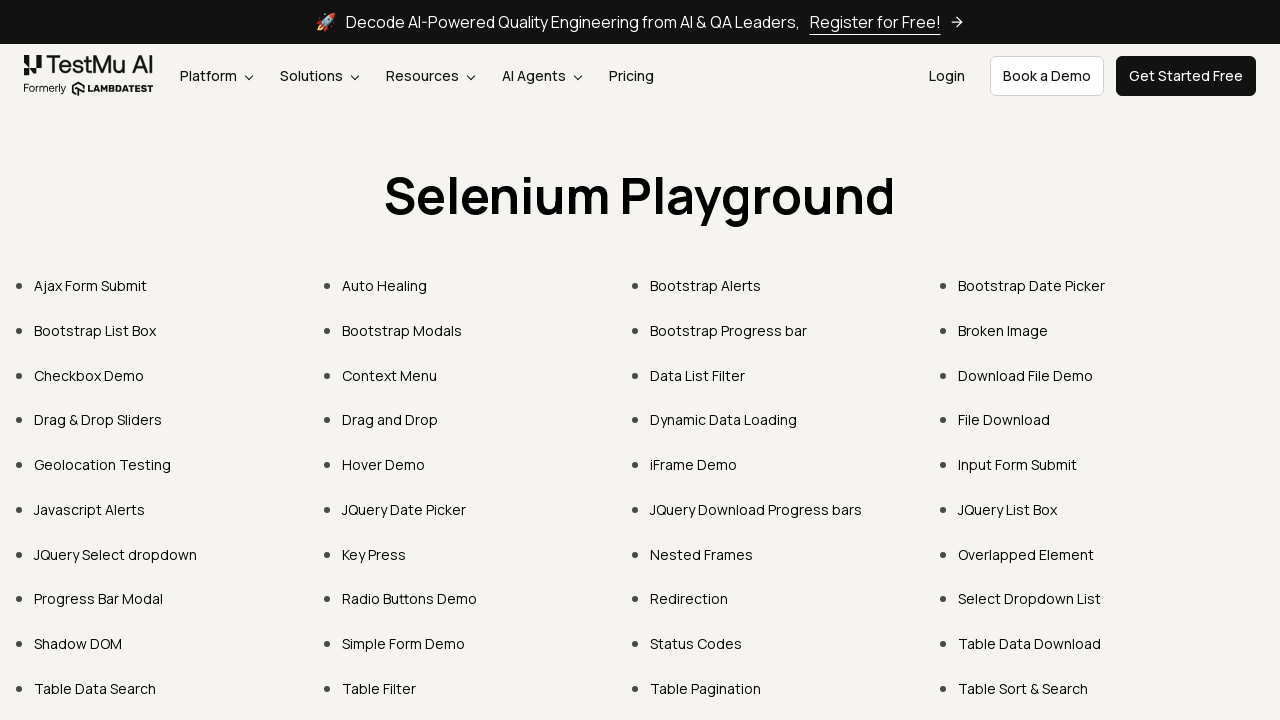

Clicked on Hover Demo link at (384, 464) on xpath=//a[normalize-space()="Hover Demo"]
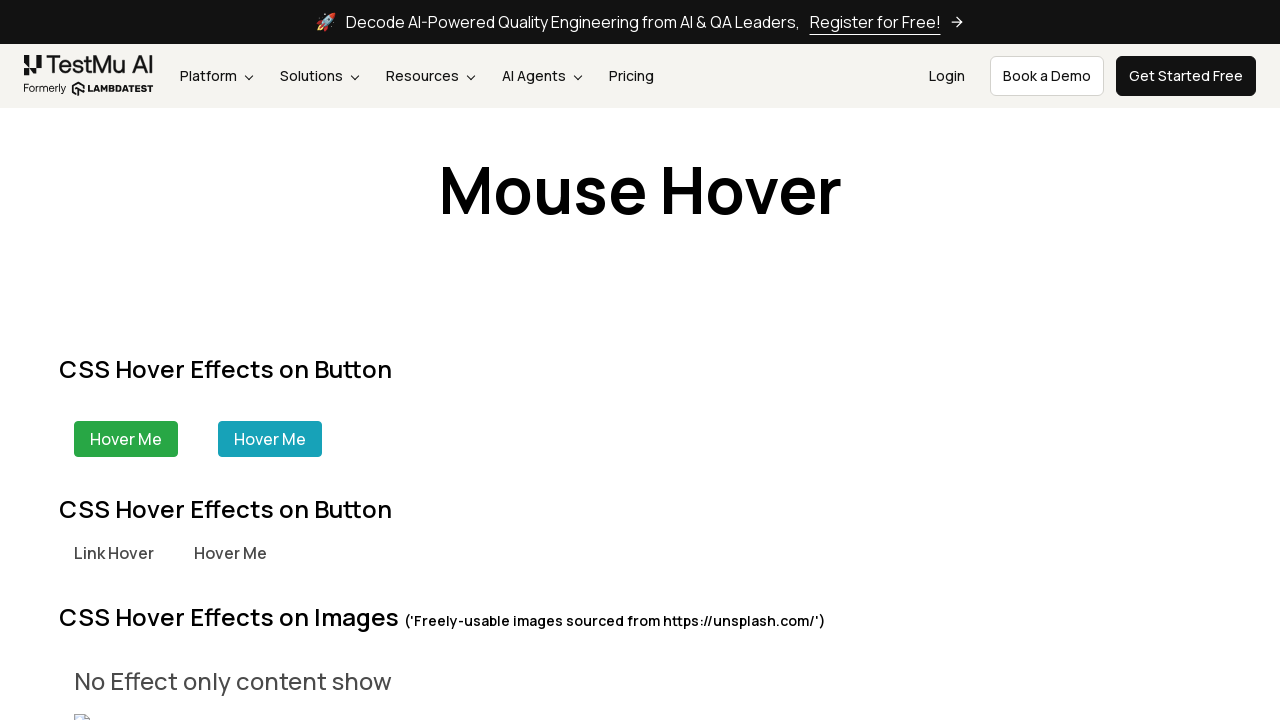

Second button is visible and loaded on Hover Demo page
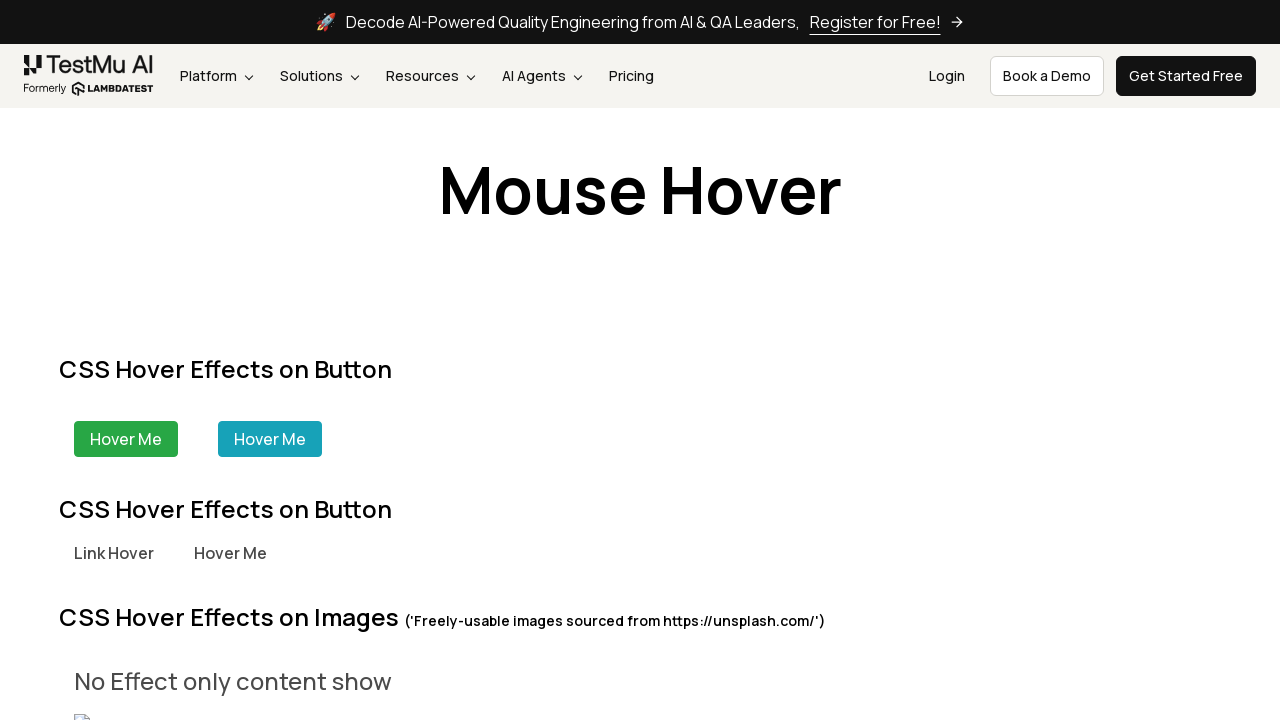

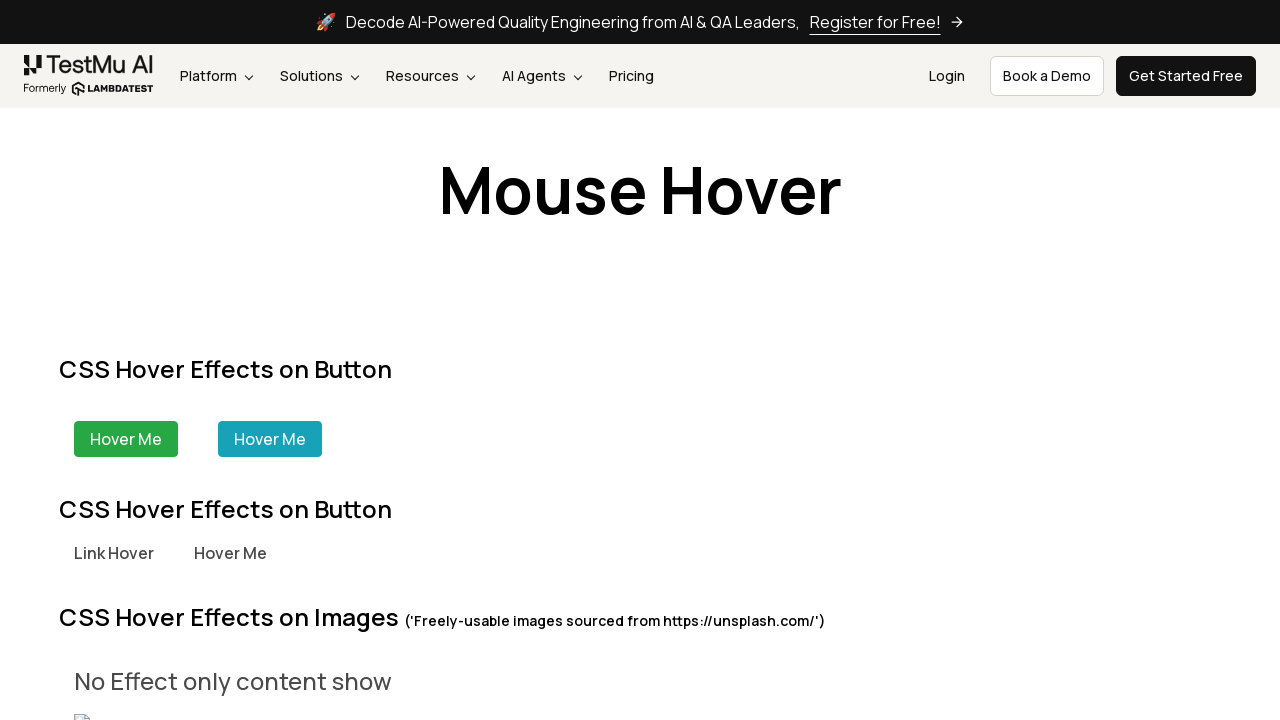